Tests a registration form by filling out all fields including personal information, address, contact details, gender selection, hobbies checkboxes, language dropdown, skills, country, date of birth, and password fields.

Starting URL: http://demo.automationtesting.in/Register.html

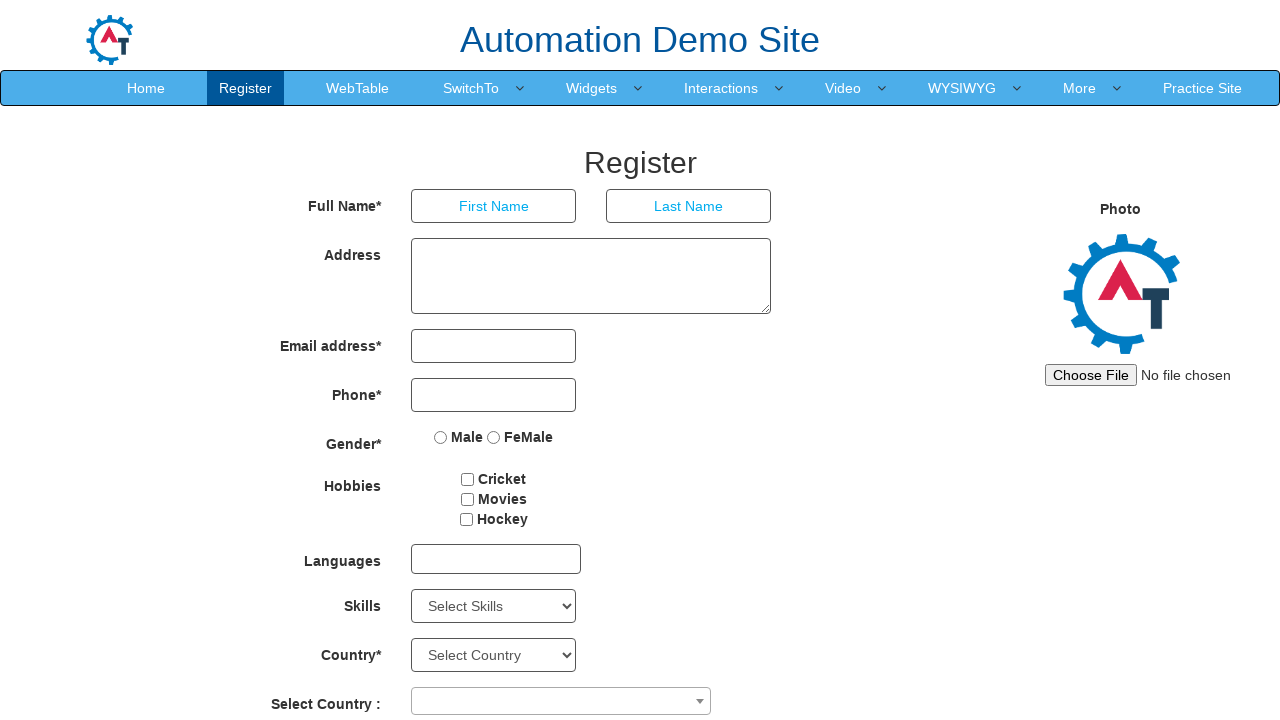

Filled first name field with 'John' on (//input[@type='text'])[1]
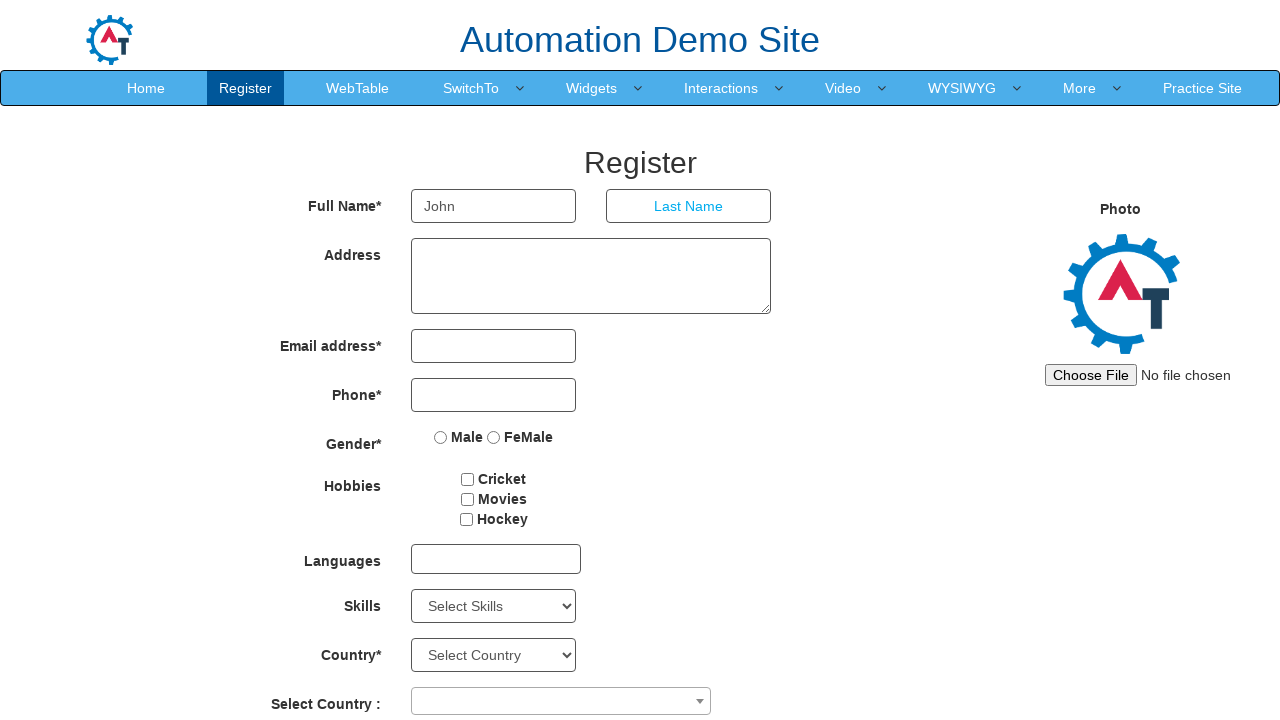

Filled last name field with 'Smith' on (//input[@type='text'])[2]
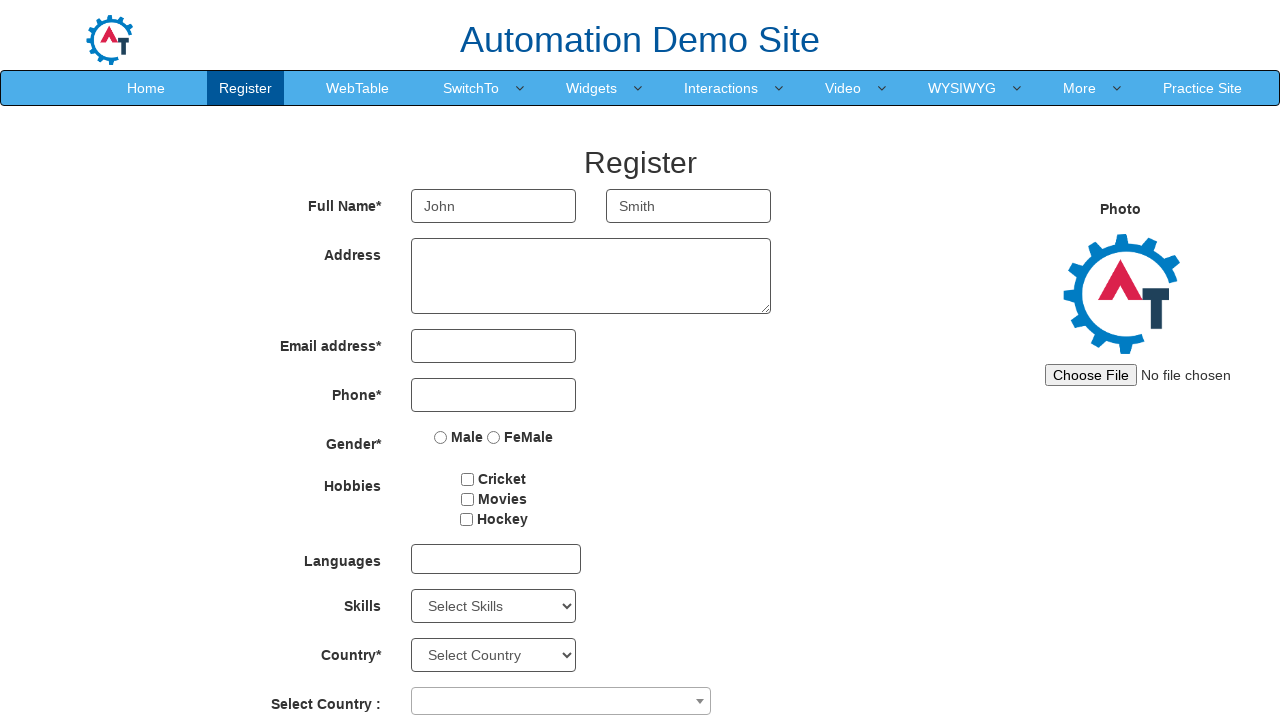

Filled address field with '123 Main Street, Springfield' on textarea[rows='3']
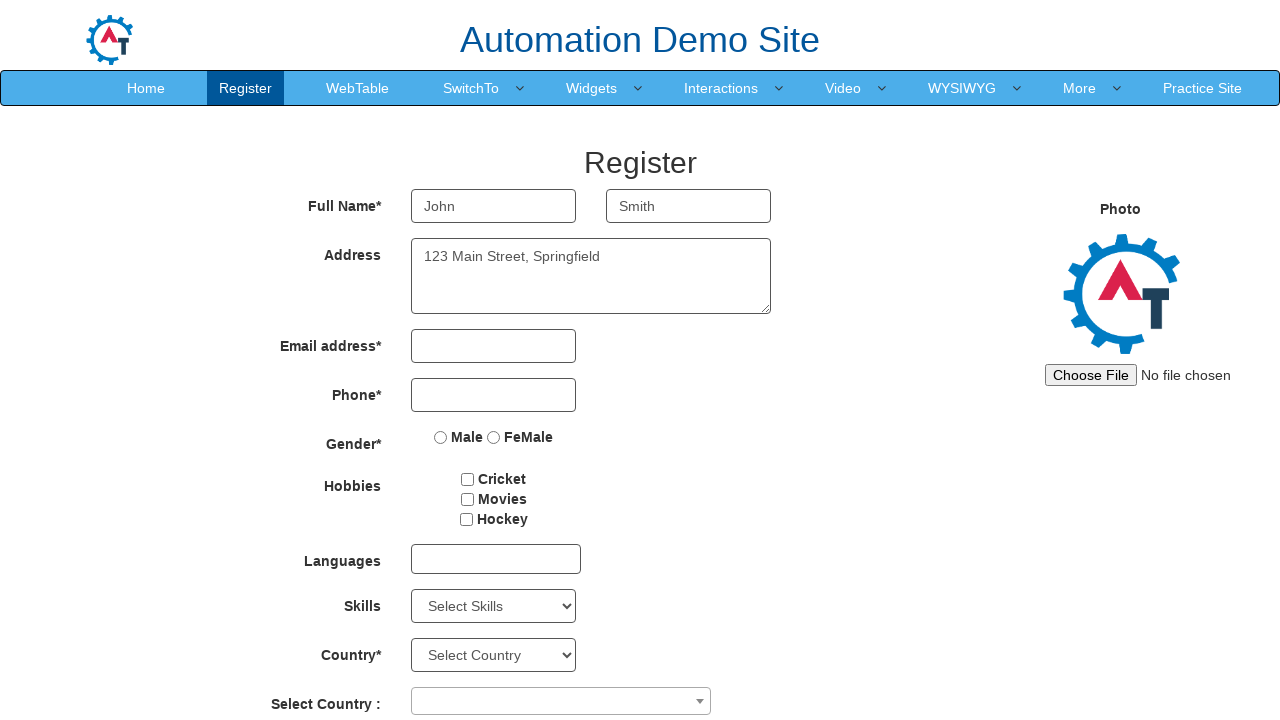

Filled email field with 'johnsmith2024@gmail.com' on input[type='email']
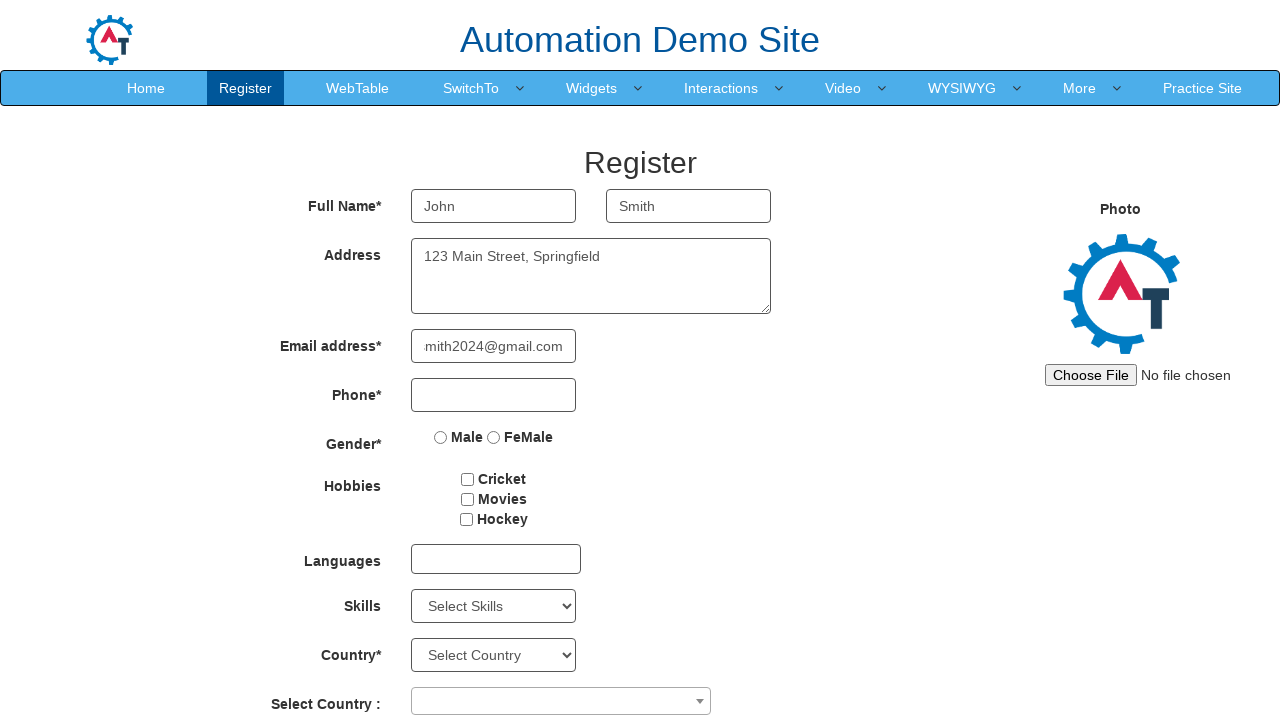

Filled phone number field with '5551234567' on input[type='tel']
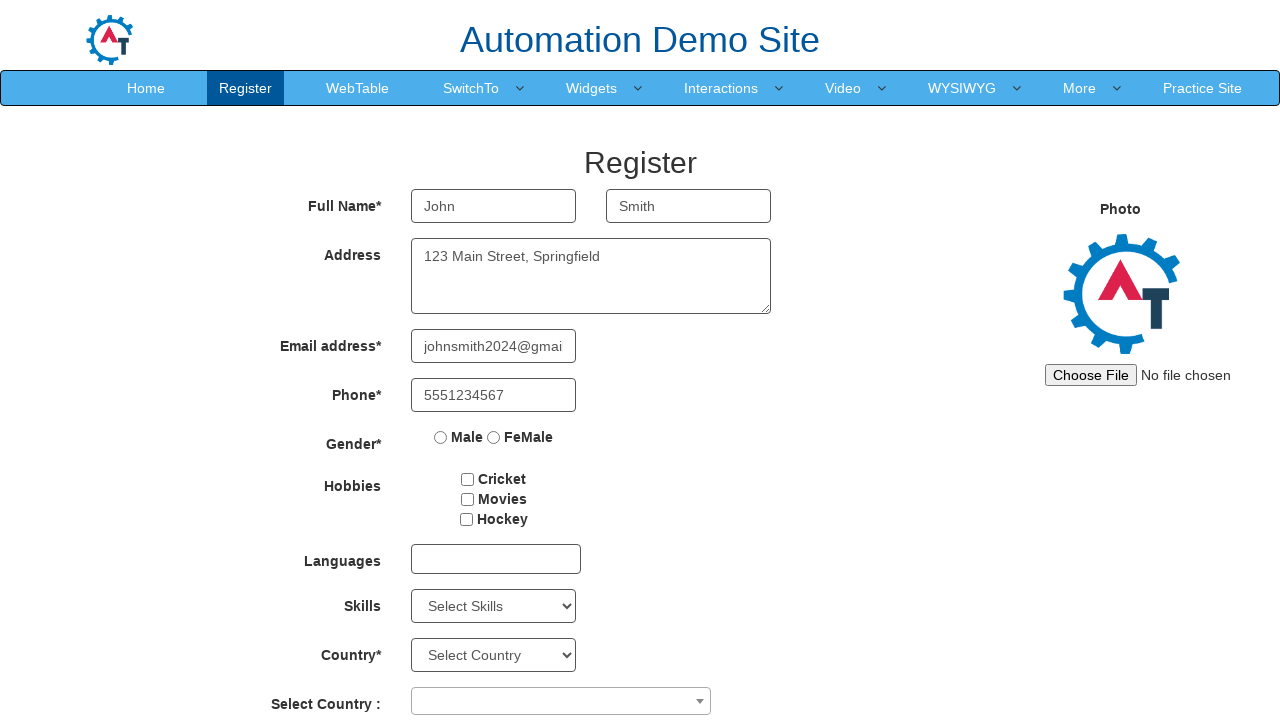

Selected Male gender option at (441, 437) on (//input[@type='radio'])[1]
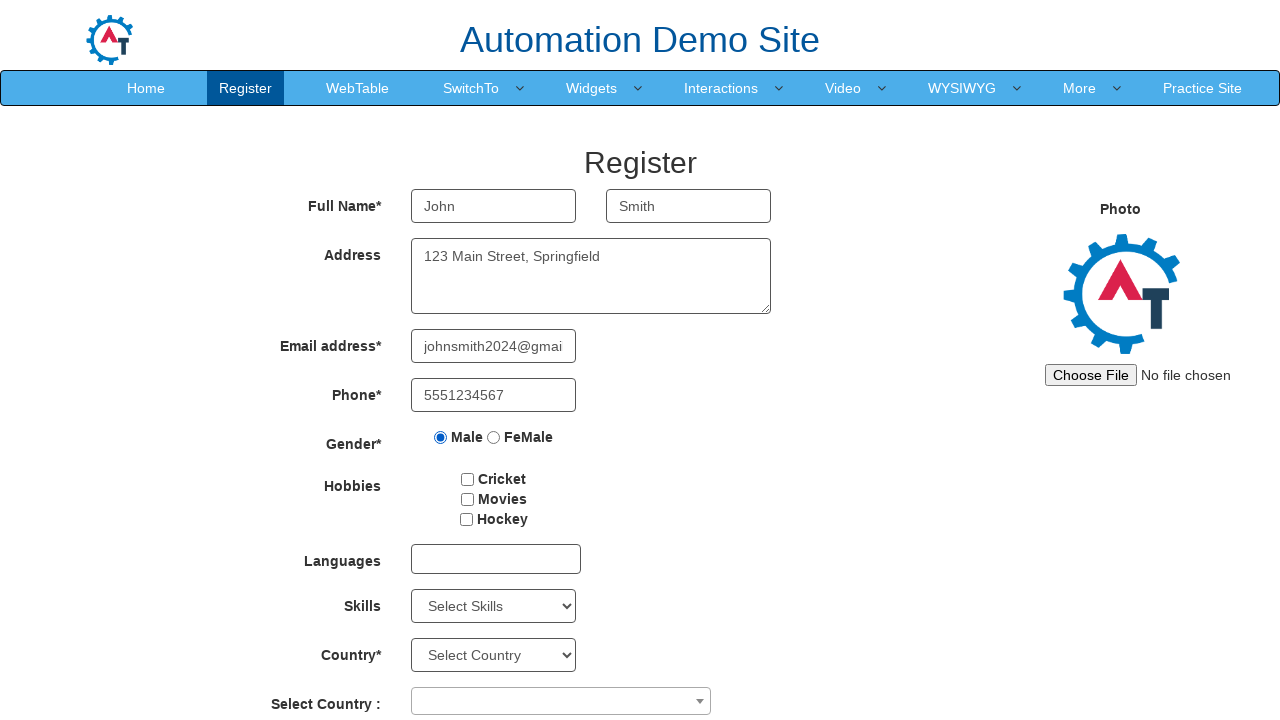

Selected first hobby checkbox at (468, 479) on #checkbox1
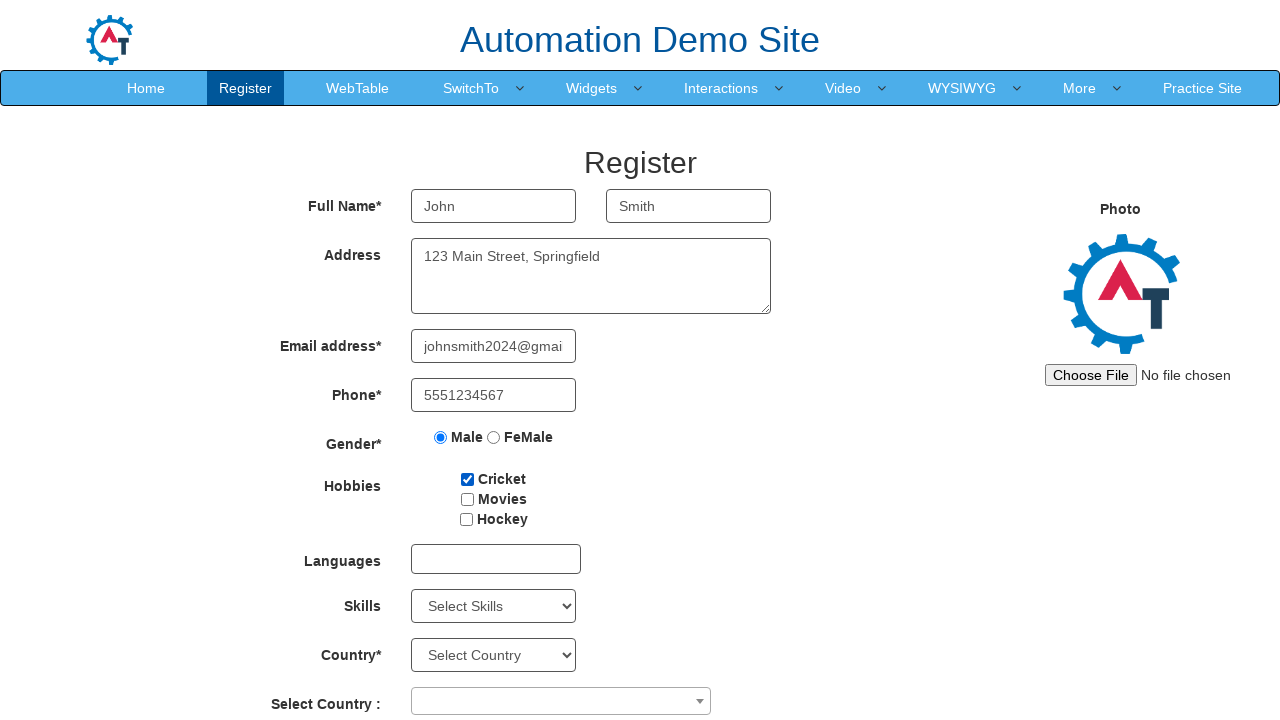

Selected second hobby checkbox at (467, 499) on #checkbox2
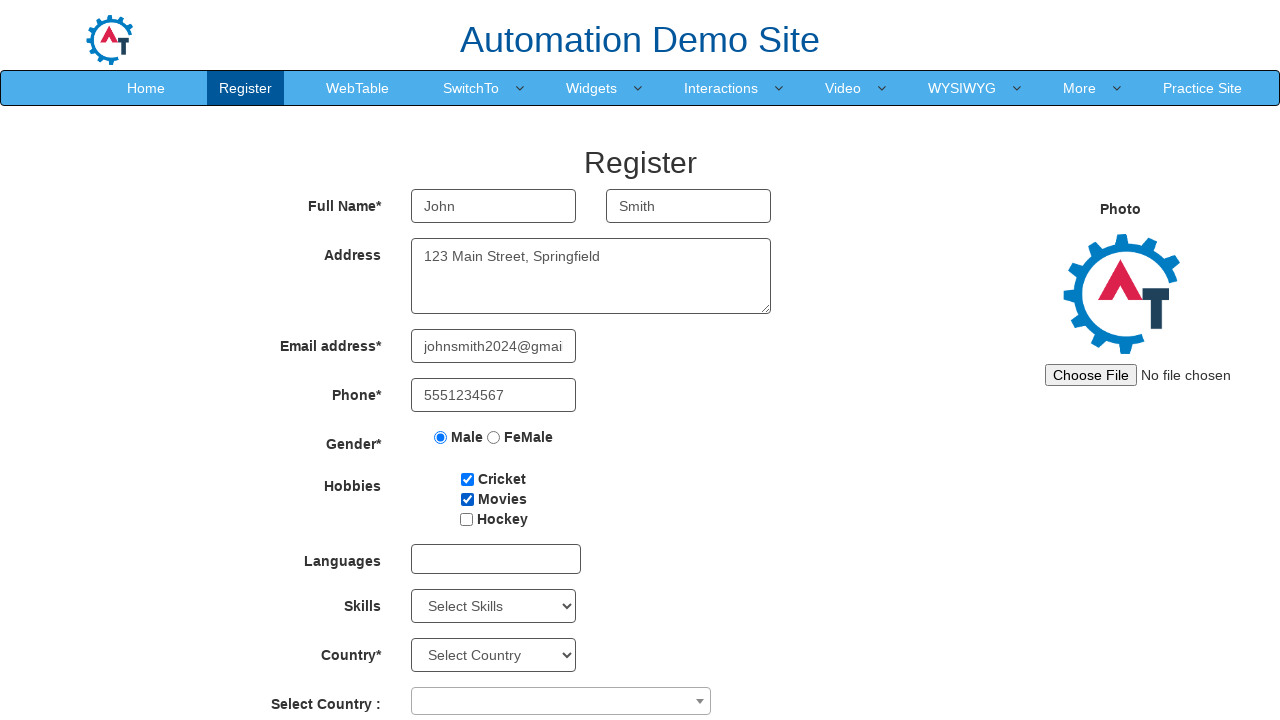

Clicked language dropdown to open it at (496, 559) on #msdd
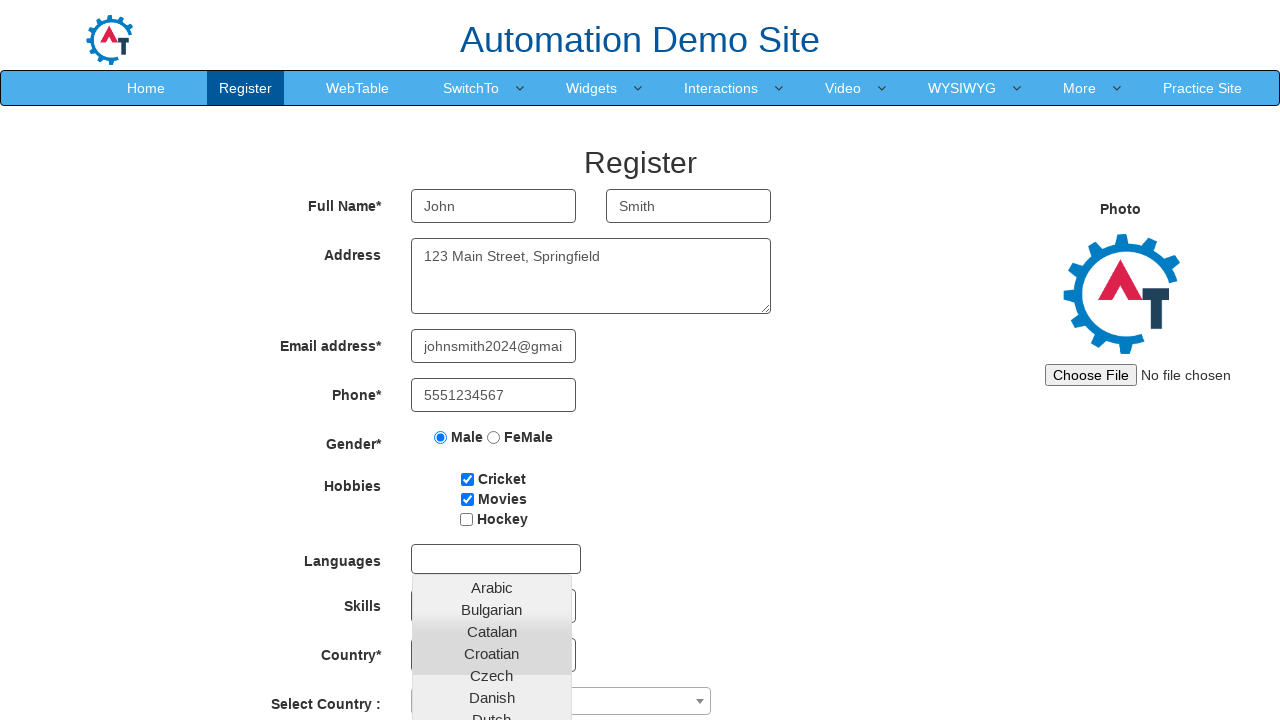

Selected English language from dropdown at (492, 457) on xpath=//a[text()='English']
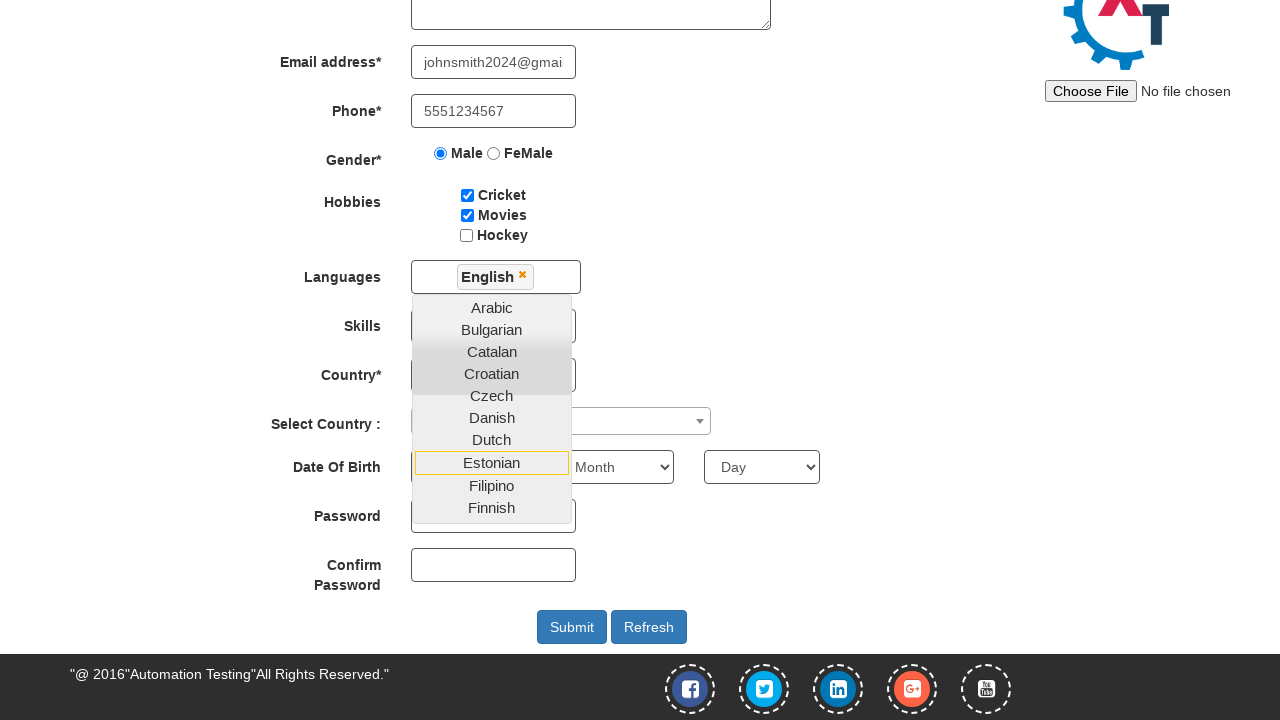

Selected Java from skills dropdown on #Skills
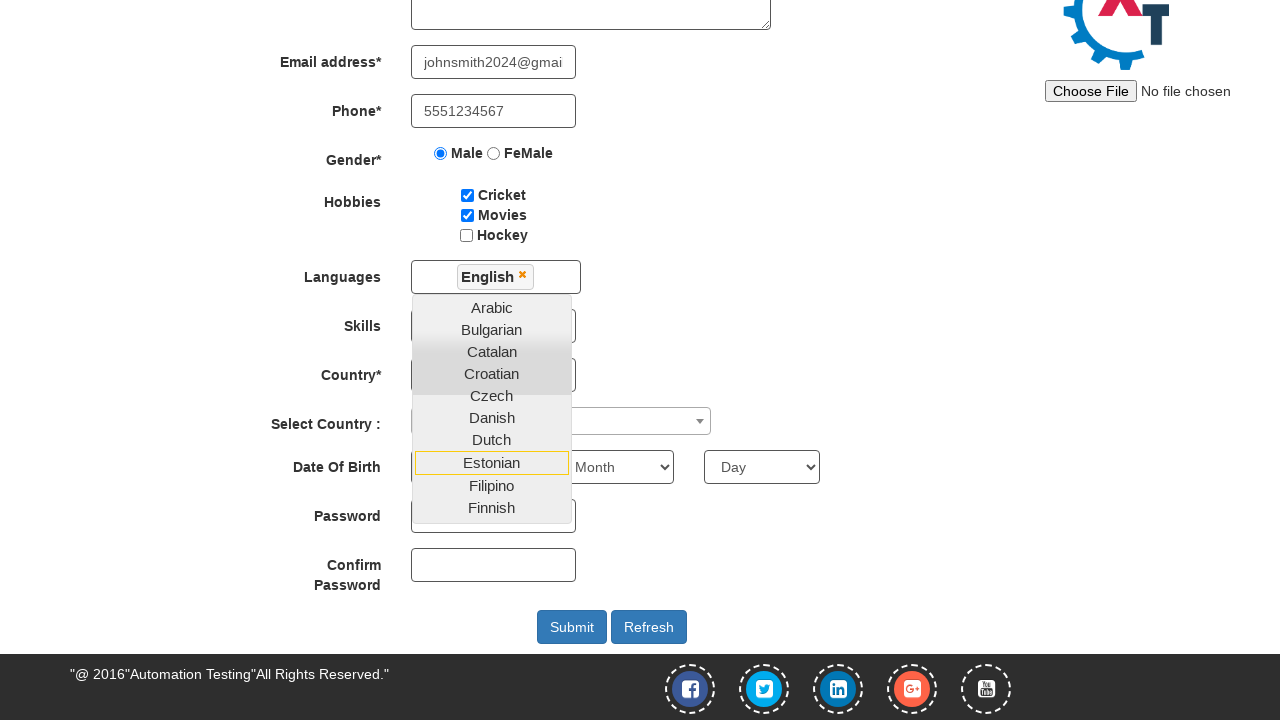

Clicked country selector to open it at (700, 421) on xpath=//span[@role='presentation']
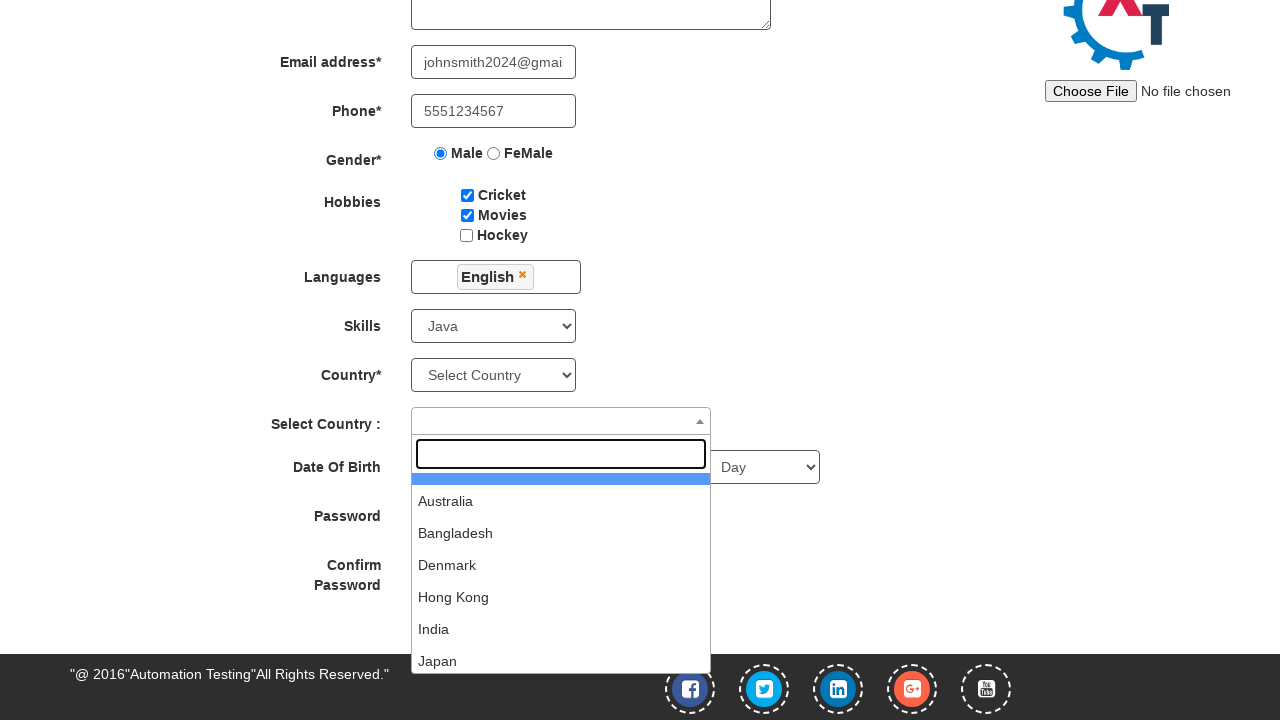

Selected United States of America from country list at (561, 657) on xpath=//li[text()='United States of America']
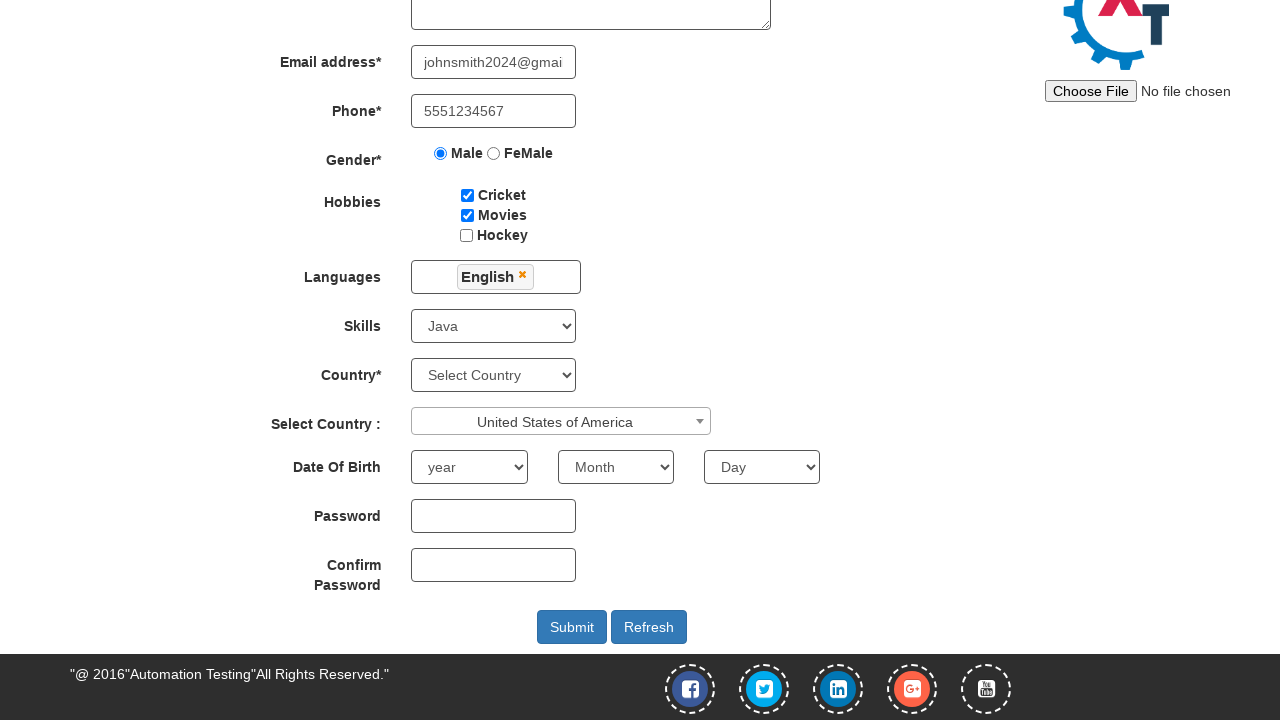

Selected birth year 2003 on (//select[@type='text'])[3]
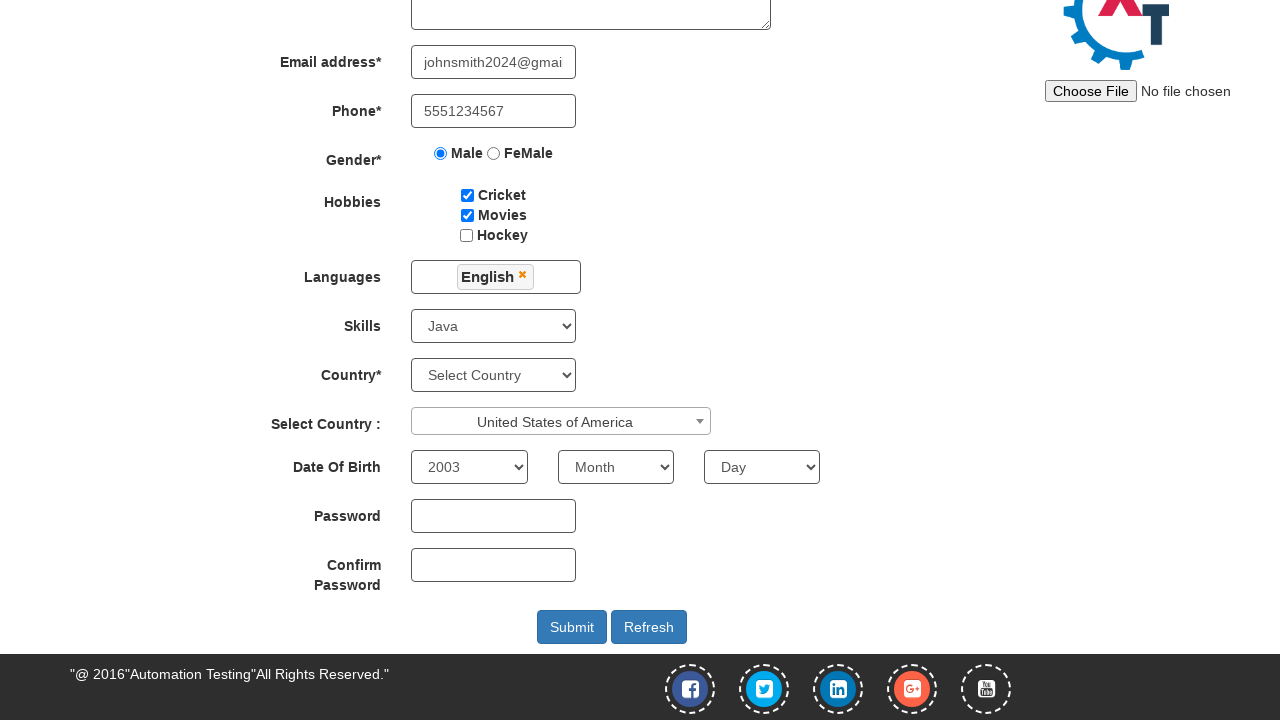

Selected birth month May on (//select[@type='text'])[4]
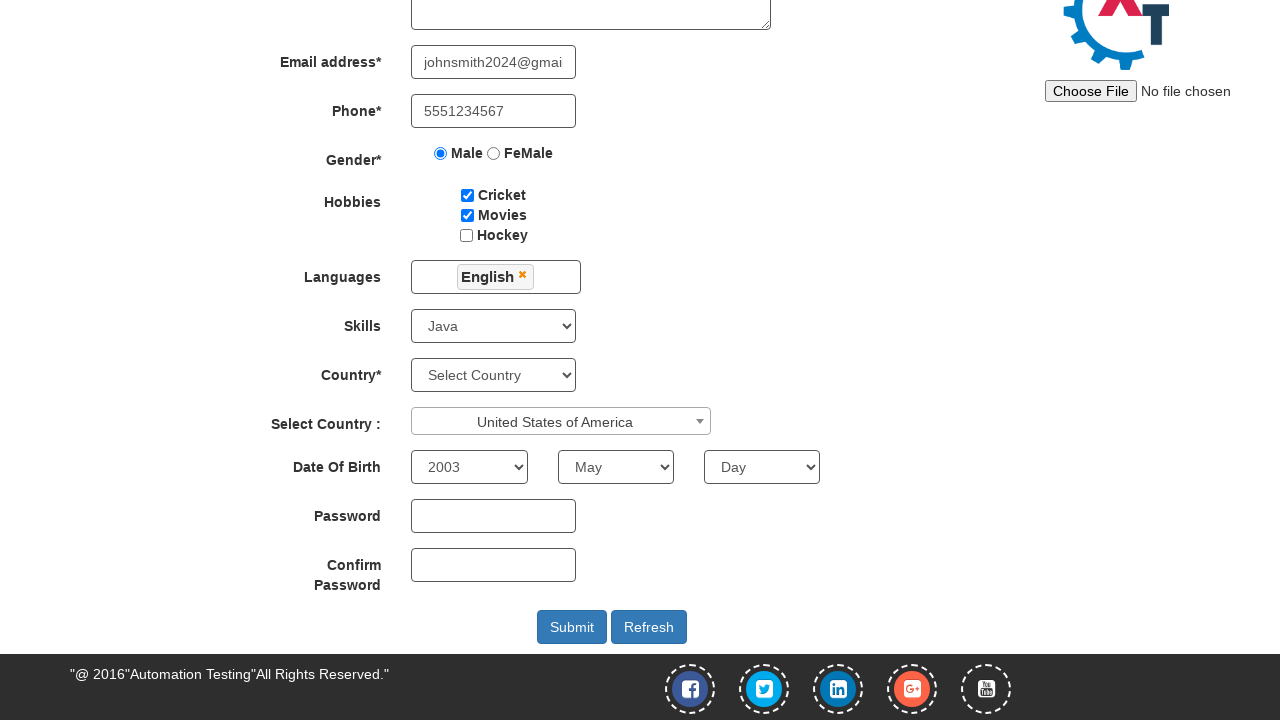

Selected birth day 10 on (//select[@type='text'])[5]
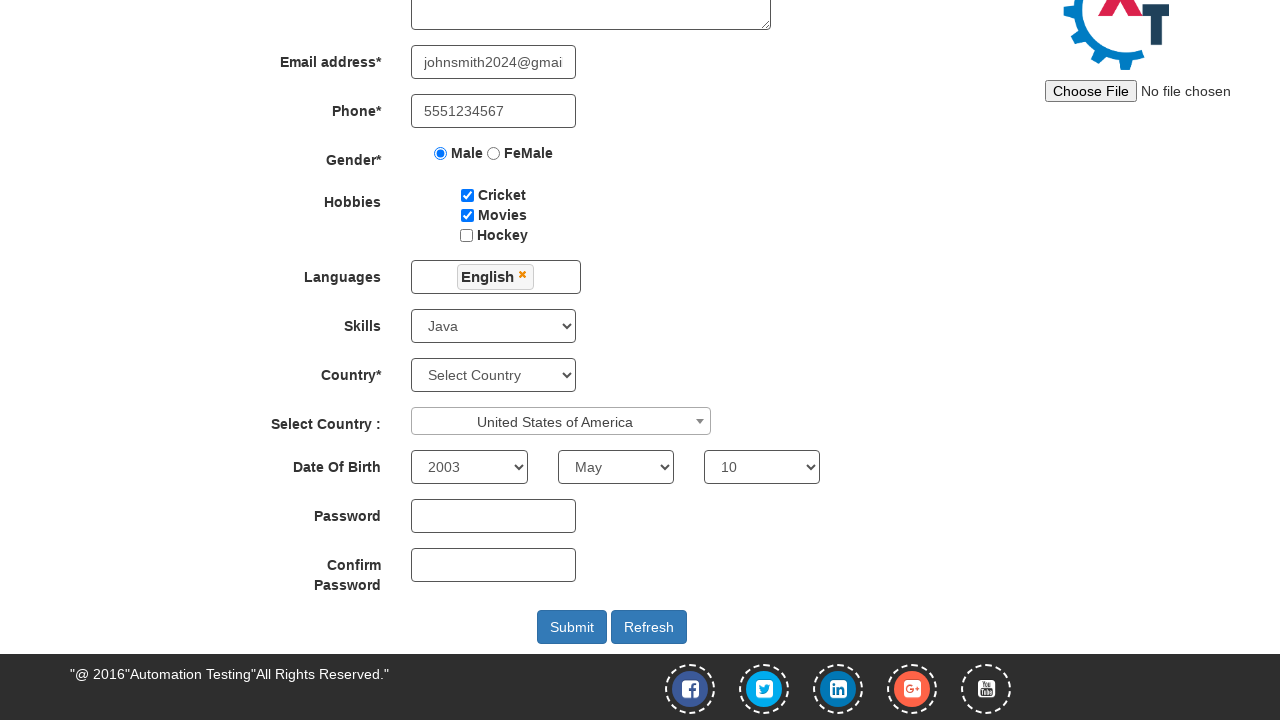

Filled password field with 'SecurePass123!' on #firstpassword
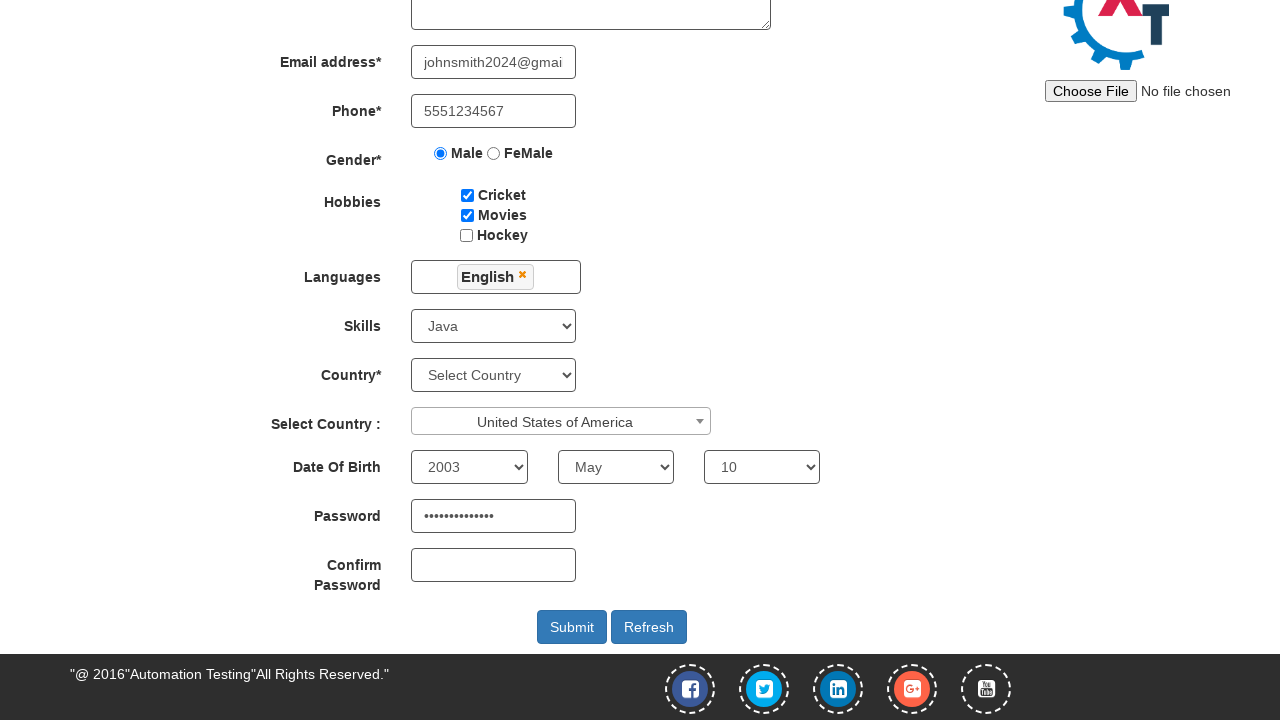

Filled confirm password field with 'SecurePass123!' on #secondpassword
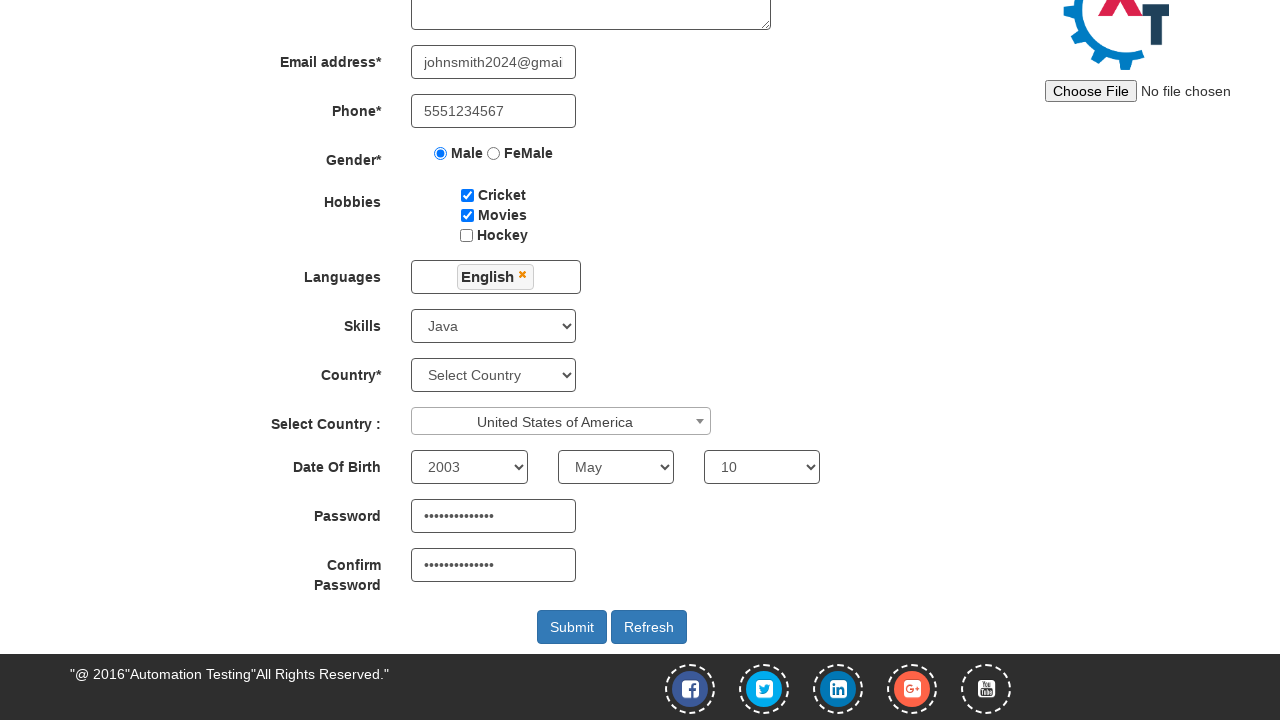

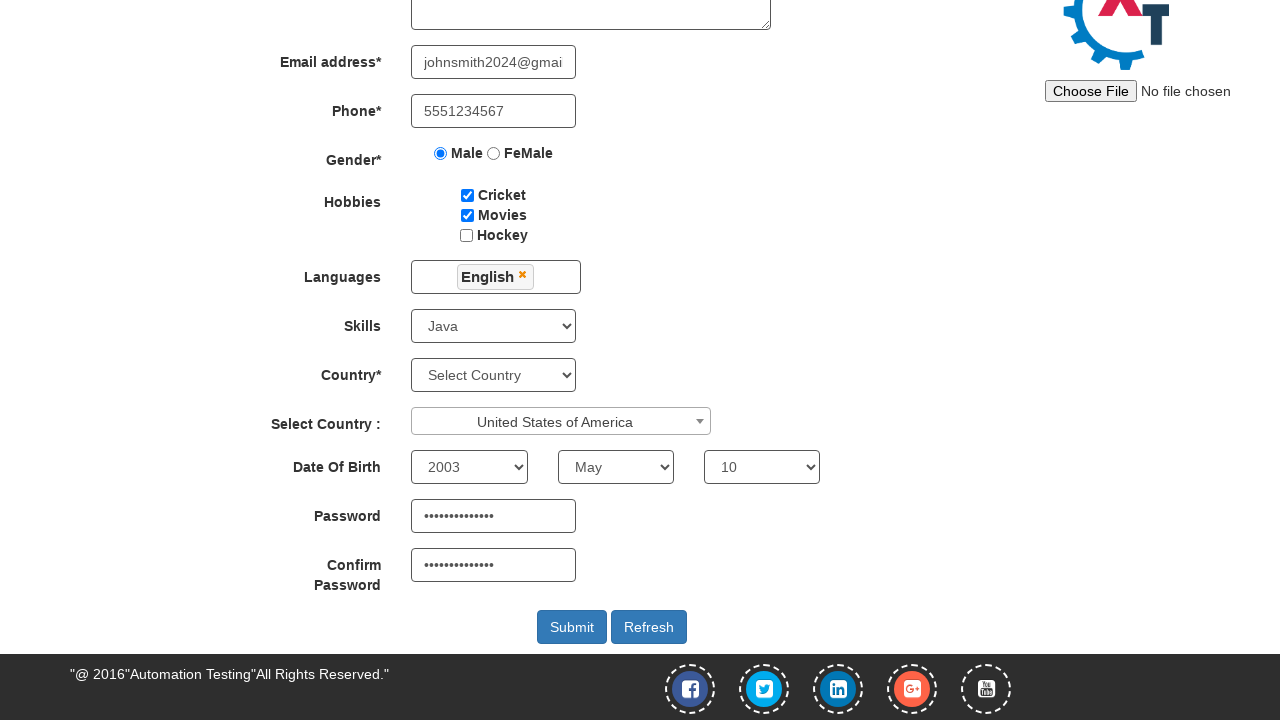